Tests handling a confirm JavaScript alert by clicking a button to trigger it and then dismissing (canceling) the alert

Starting URL: https://demoqa.com/alerts

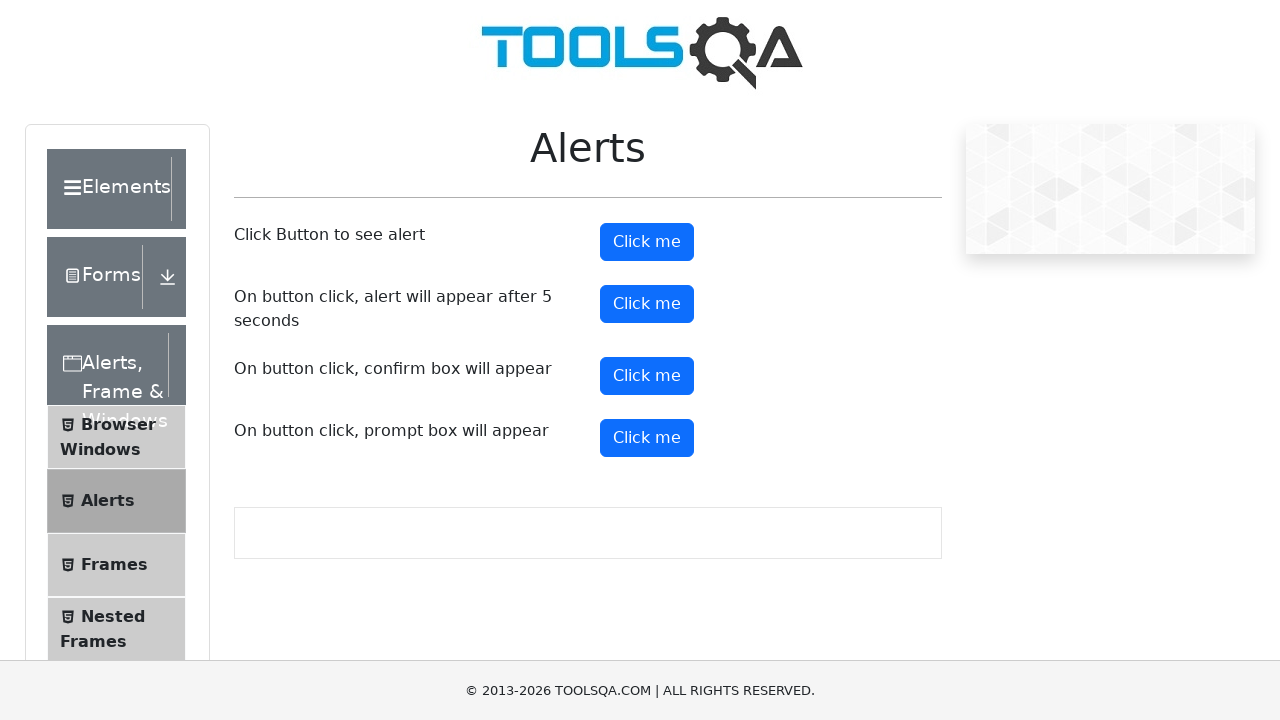

Set up dialog handler to dismiss confirm alerts
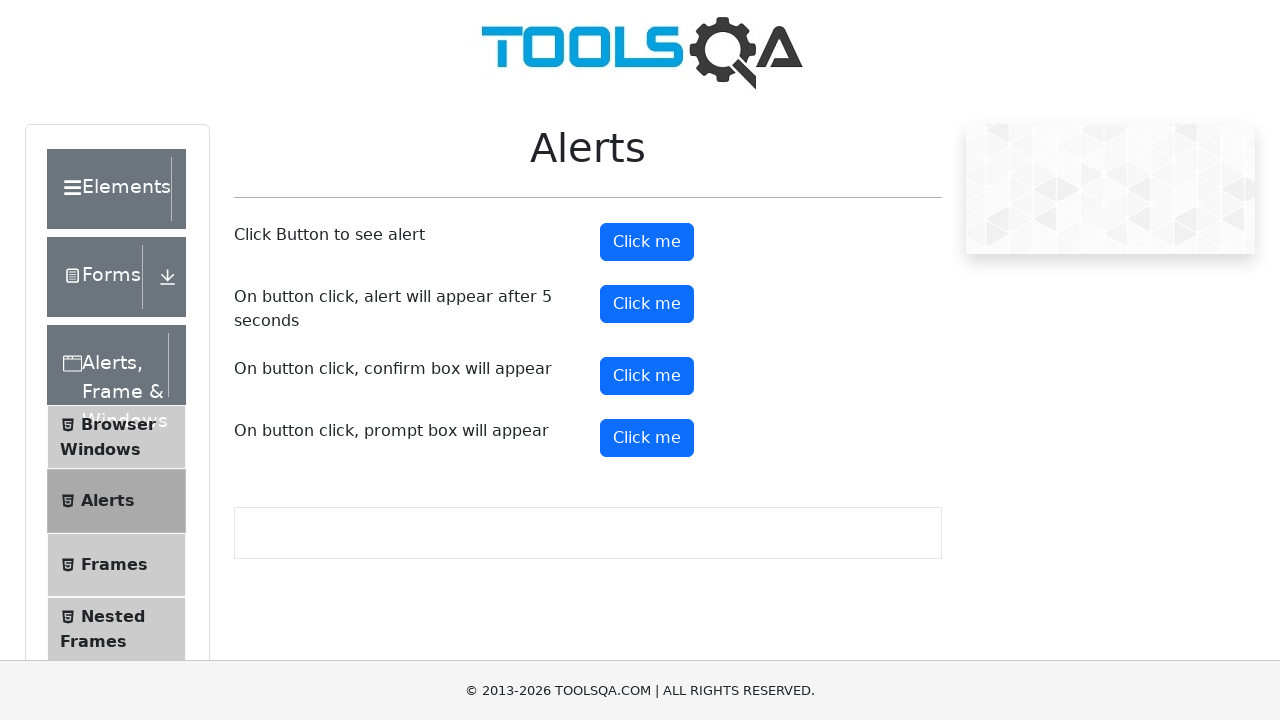

Clicked confirm button to trigger JavaScript alert at (647, 376) on button#confirmButton
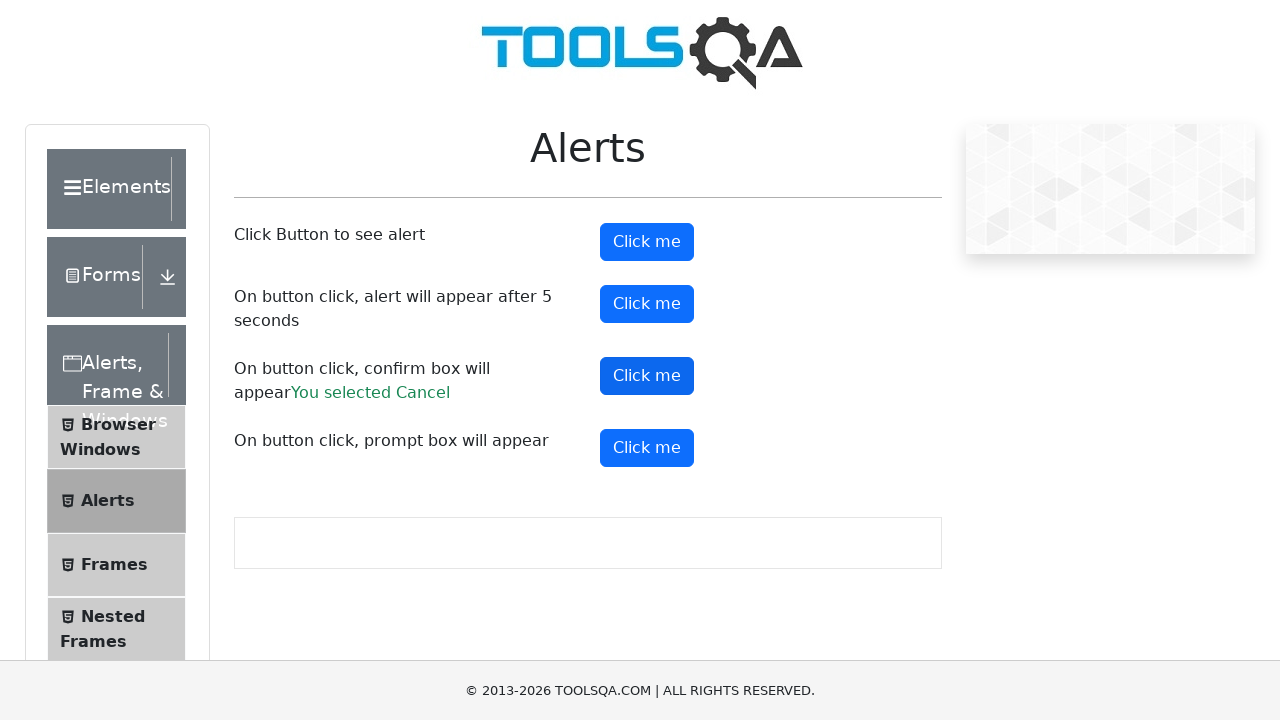

Waited for alert to be processed and dismissed
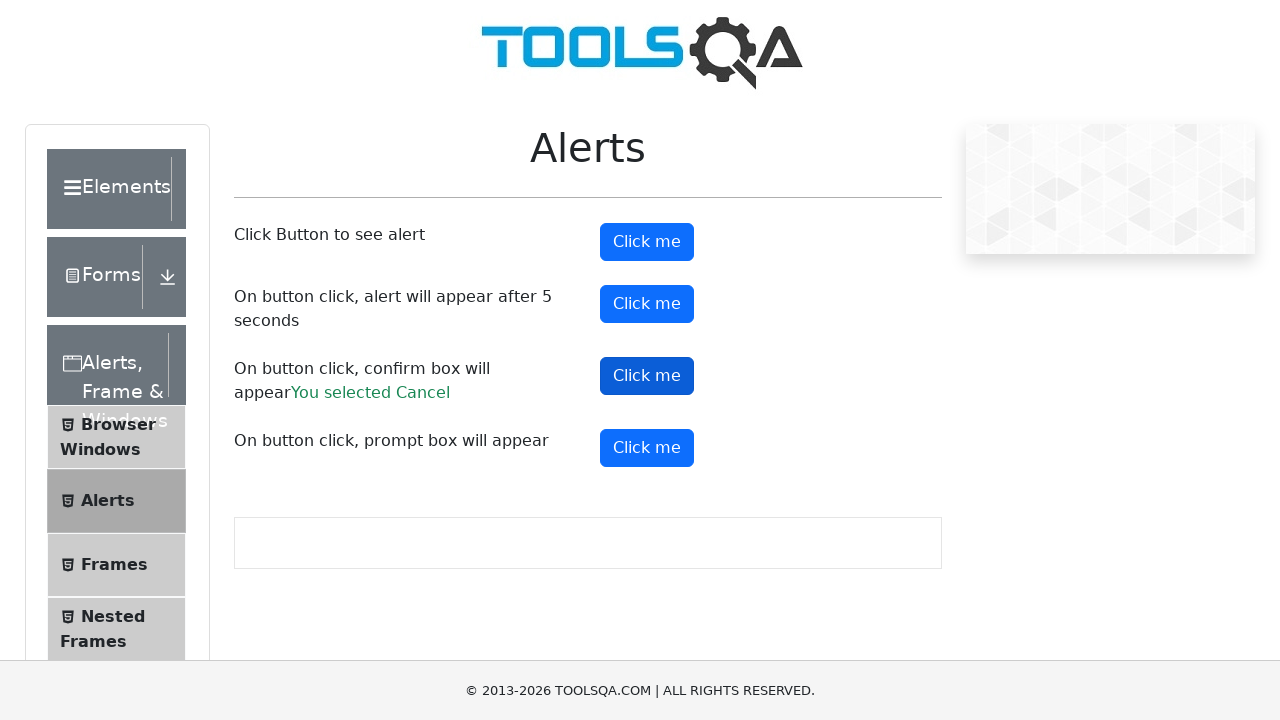

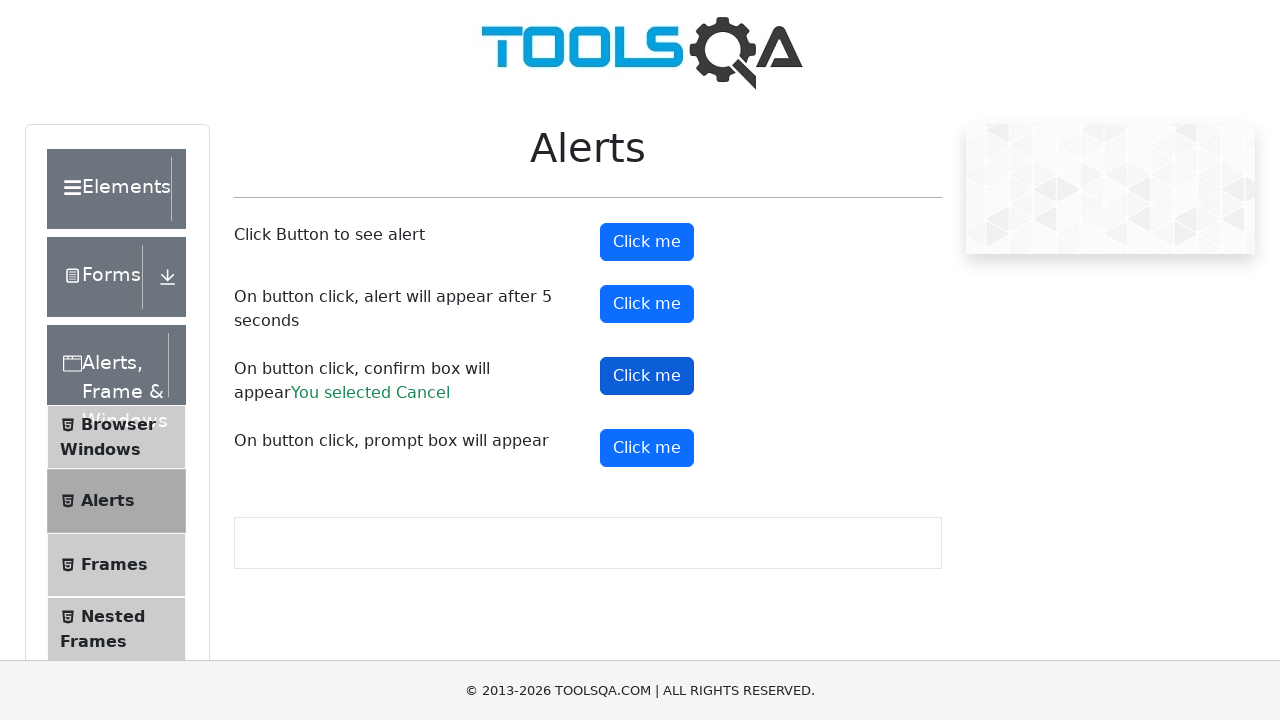